Tests various input field interactions on LeafGround website including typing text, appending text, clearing fields, using keyboard navigation, and interacting with text areas and editors

Starting URL: https://www.leafground.com/input.xhtml

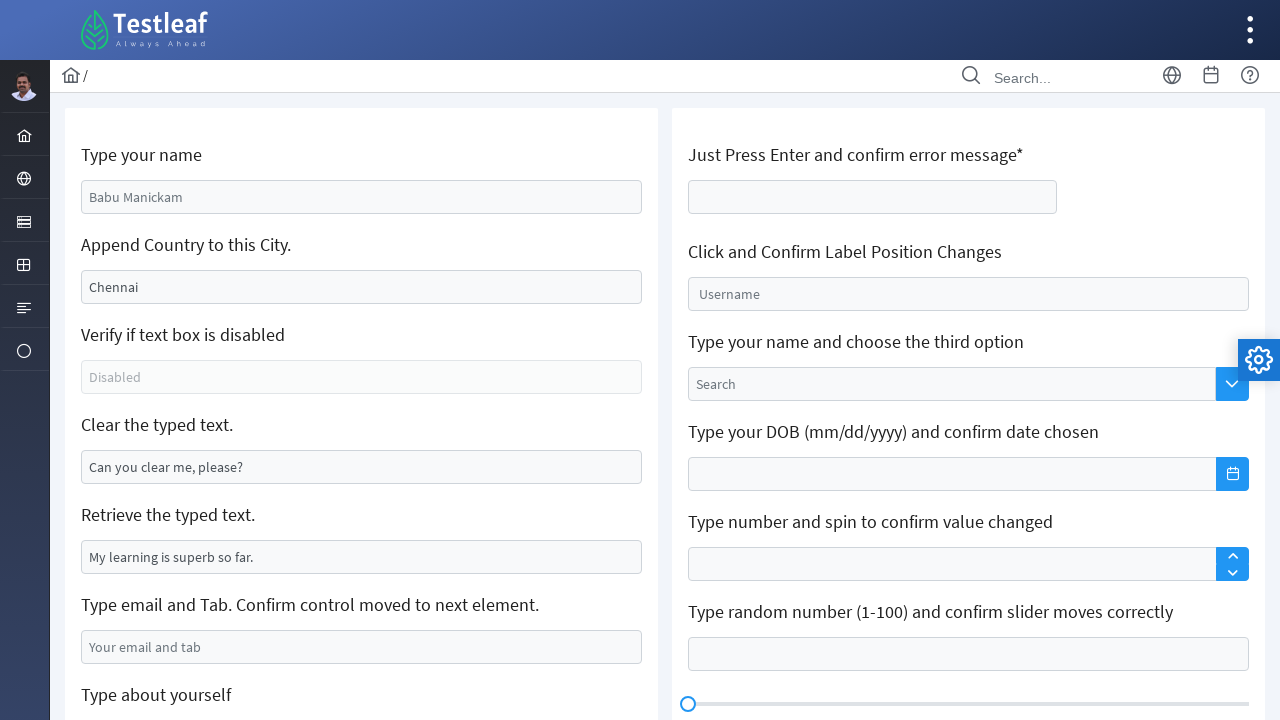

Typed name 'Gnanasekaran' in first input field on //div[@class='col-12']/input[1]
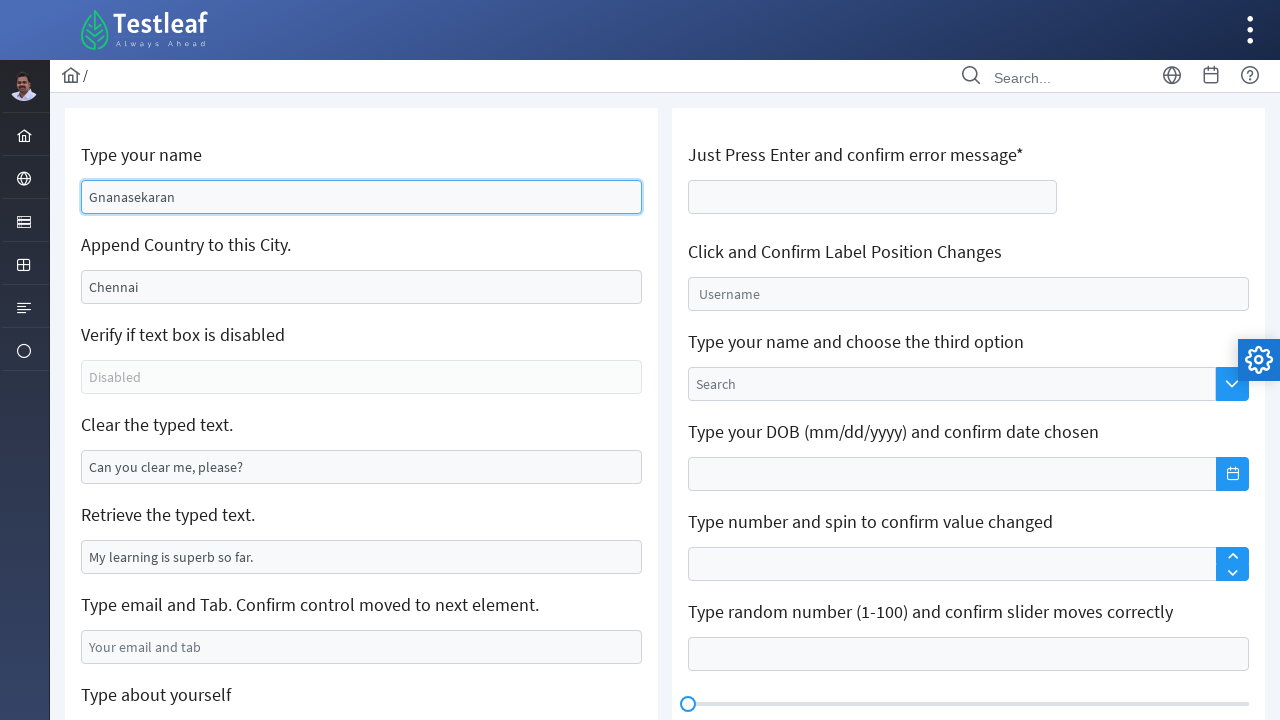

Filled second input field with 'TamilNadu' on (//div[@class='col-12'])[2]/input
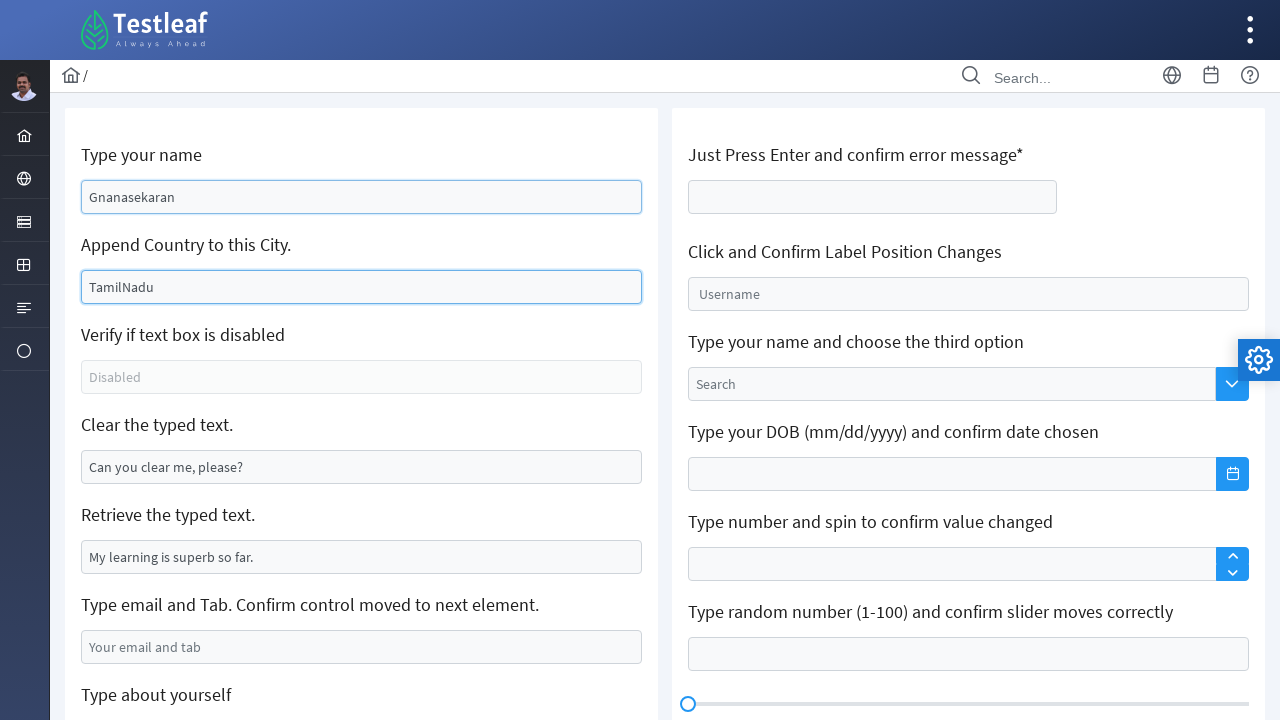

Verified third text box visibility: True
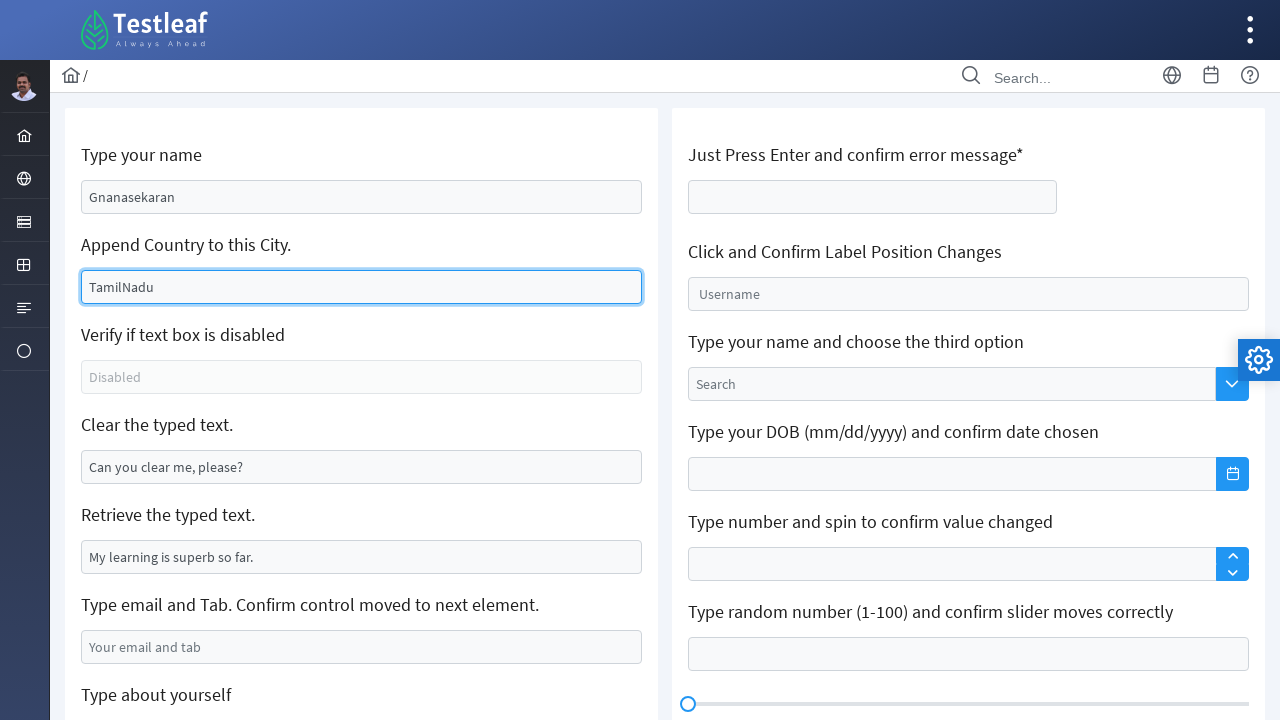

Cleared the fourth input field on (//div[@class='col-12']/input)[4]
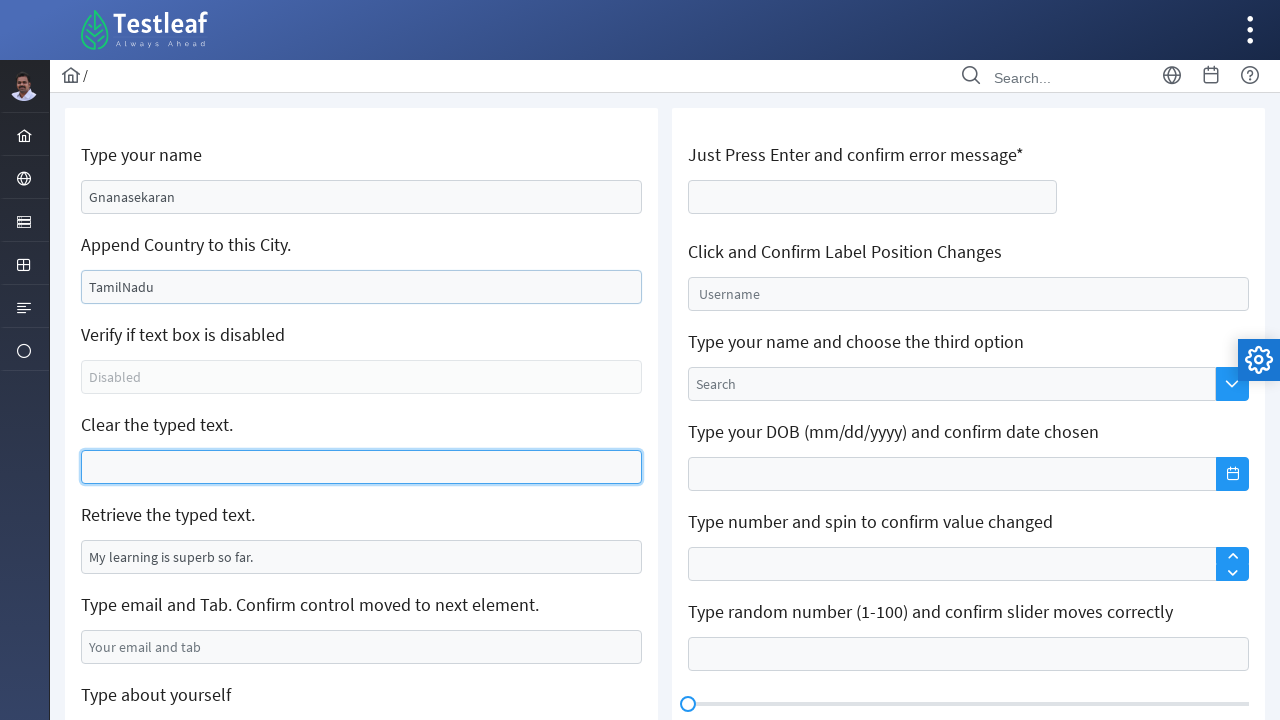

Retrieved text from fifth input field: My learning is superb so far.
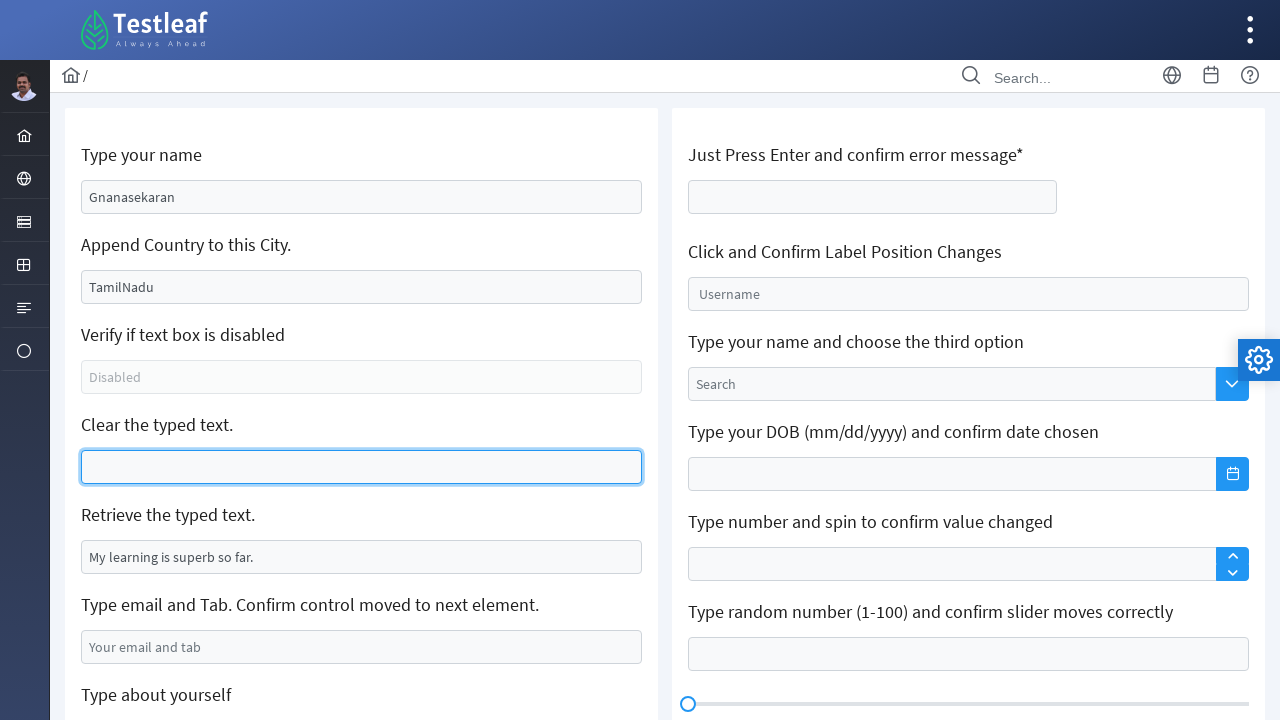

Typed email 'abc@gmail.com' in email field on //h5[text()='Type email and Tab. Confirm control moved to next element.']/follow
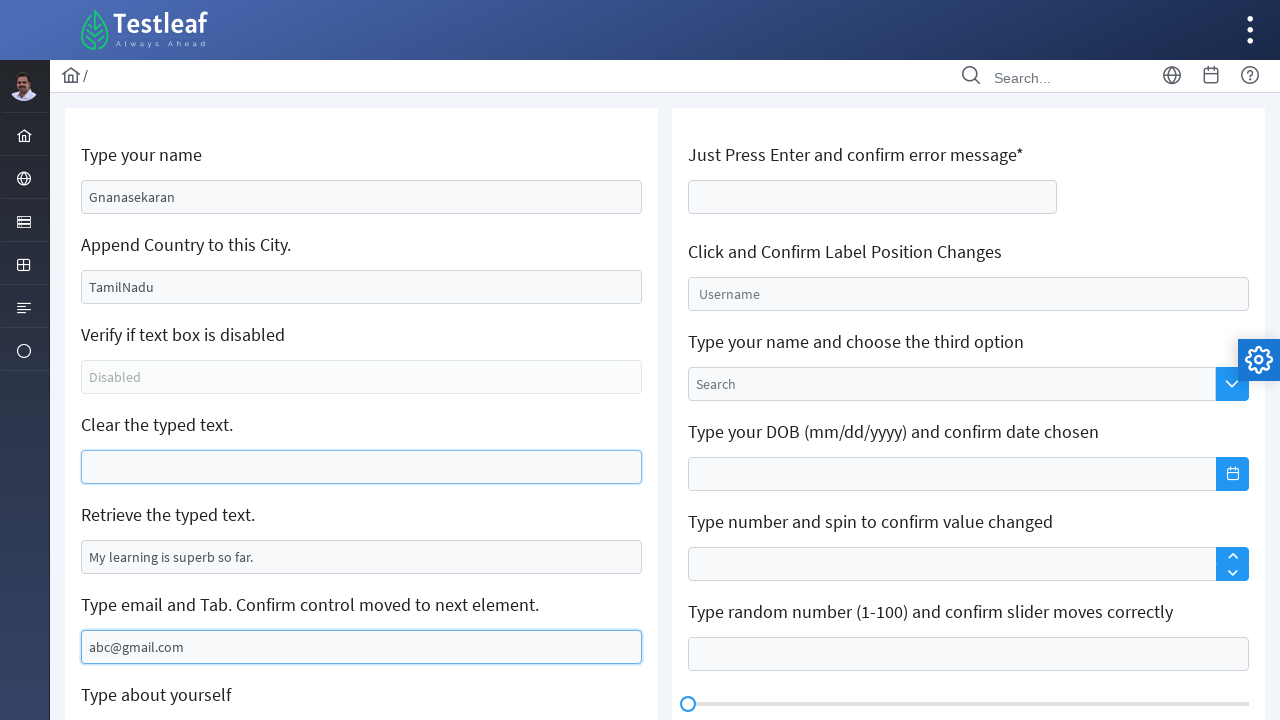

Pressed Tab key to move focus to next element
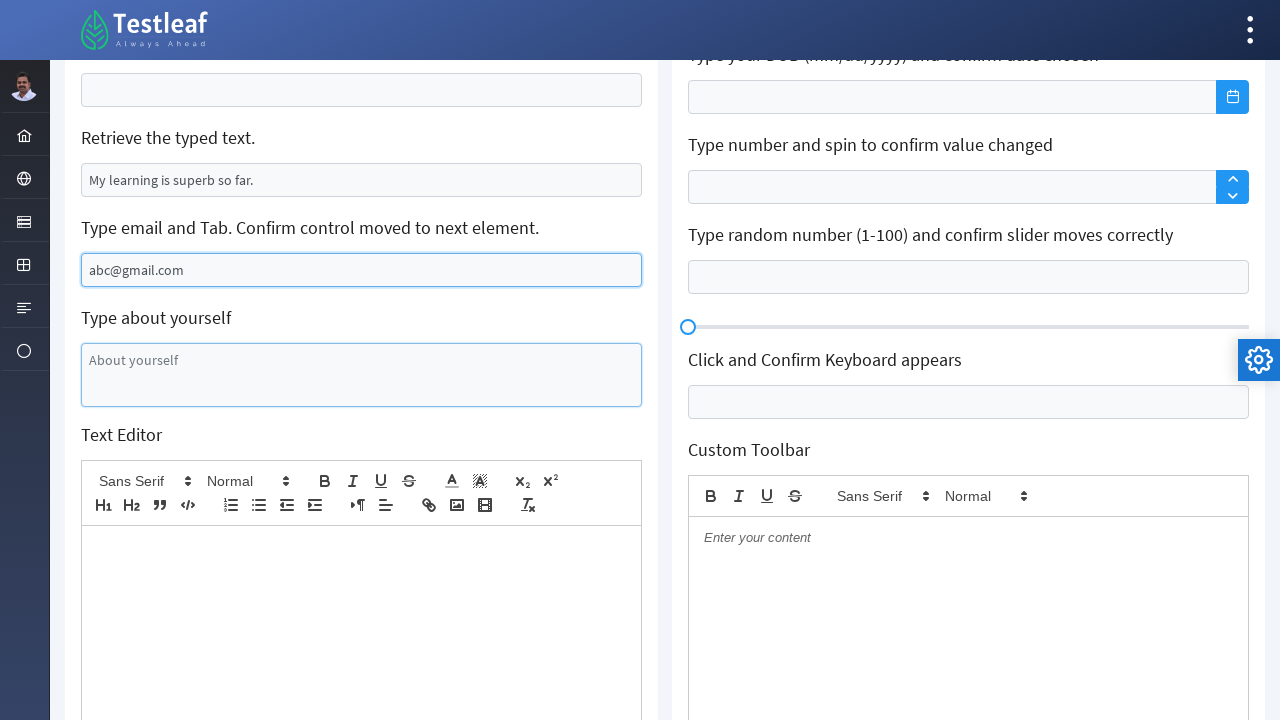

Typed text in textarea: 'I Enjoy my life the Rightway' on //h5[text()='Type about yourself']/following::textarea
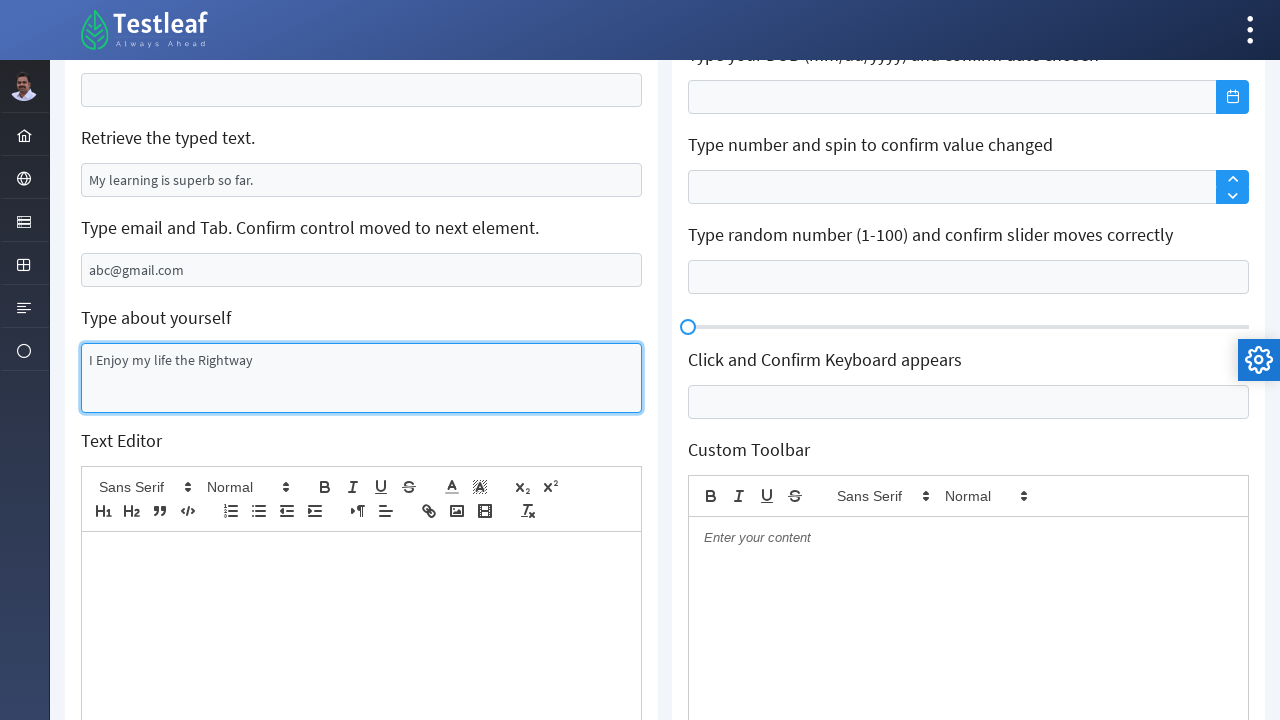

Filled text editor with 'Edit your text' on //h5[text()='Text Editor']/following::div[@class='ql-editor ql-blank']
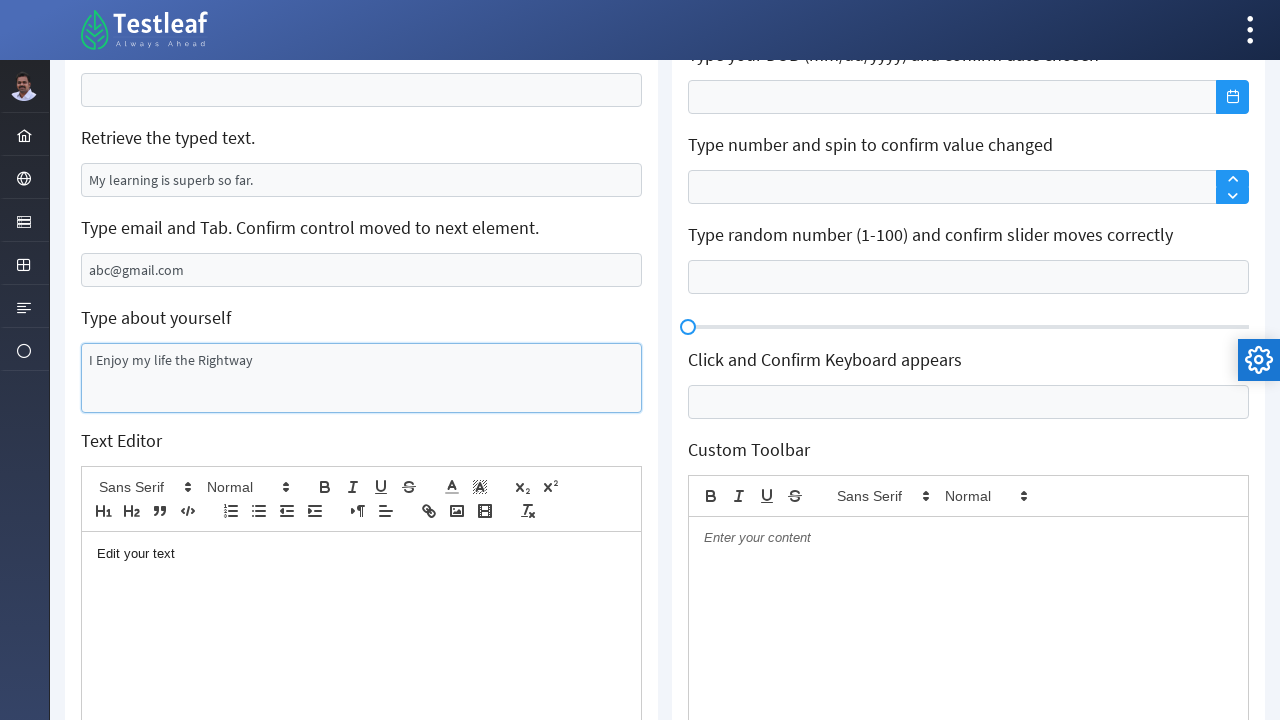

Clicked on input field to focus it at (873, 197) on xpath=//div[@class='col-12 mb-2 lg:col-8']/input
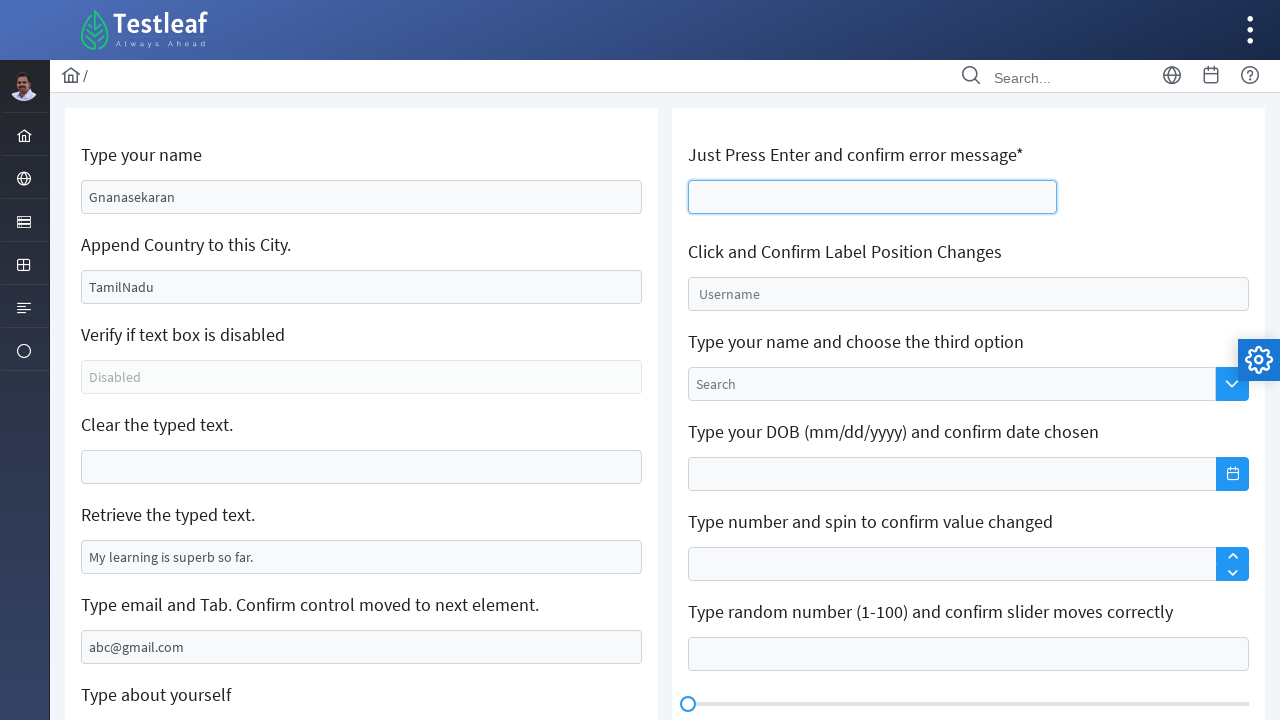

Pressed Enter key and waiting for error message
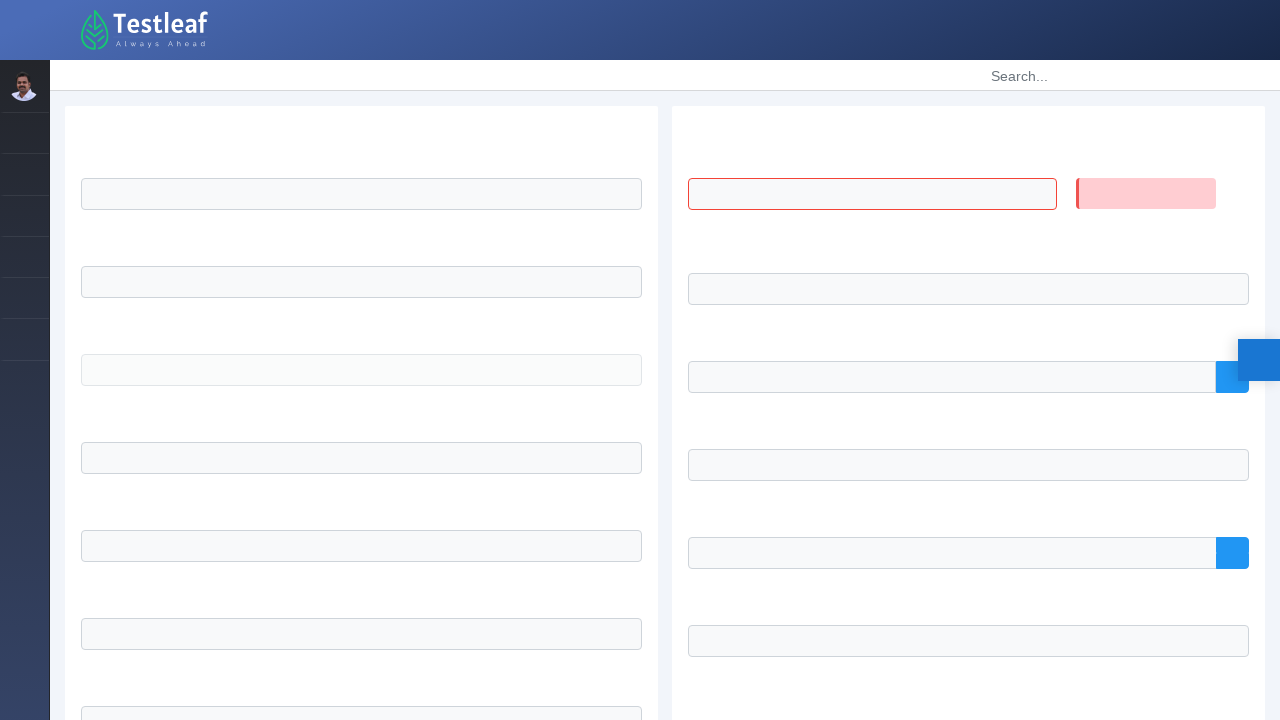

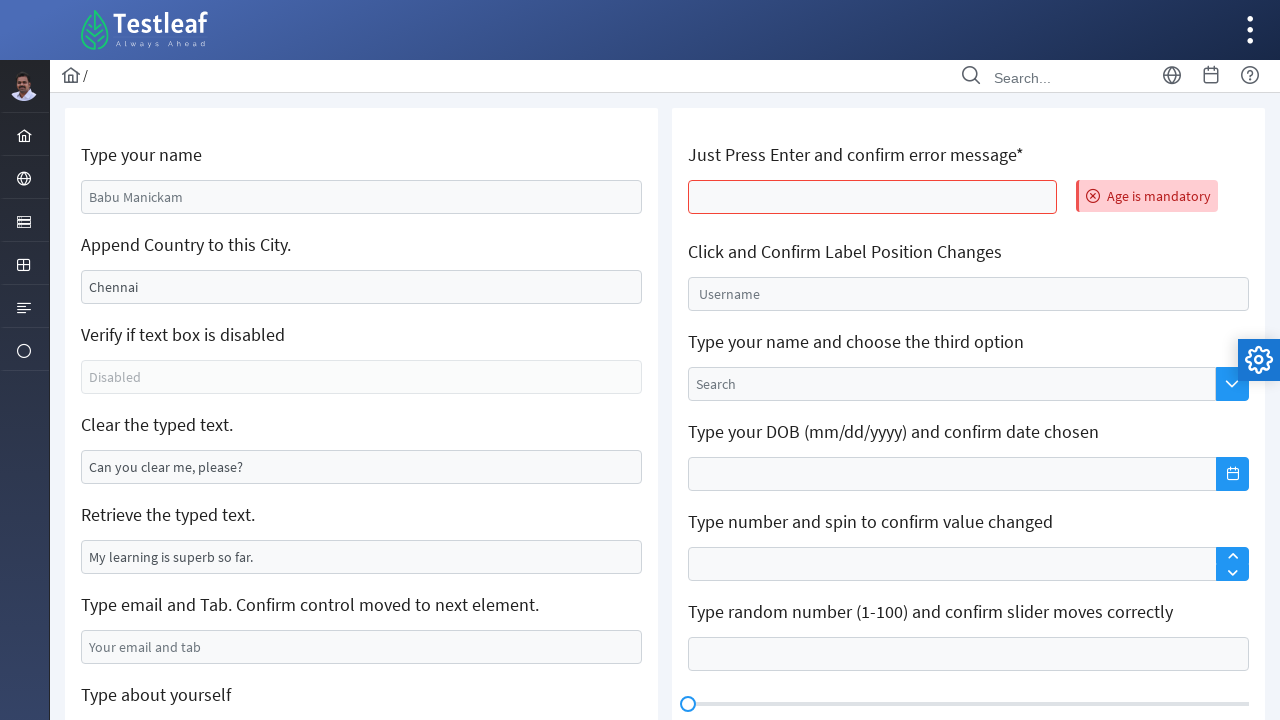